Tests click and hold functionality by selecting a range of items (1-8) from a jQuery selectable list by clicking and dragging

Starting URL: https://automationfc.github.io/jquery-selectable/

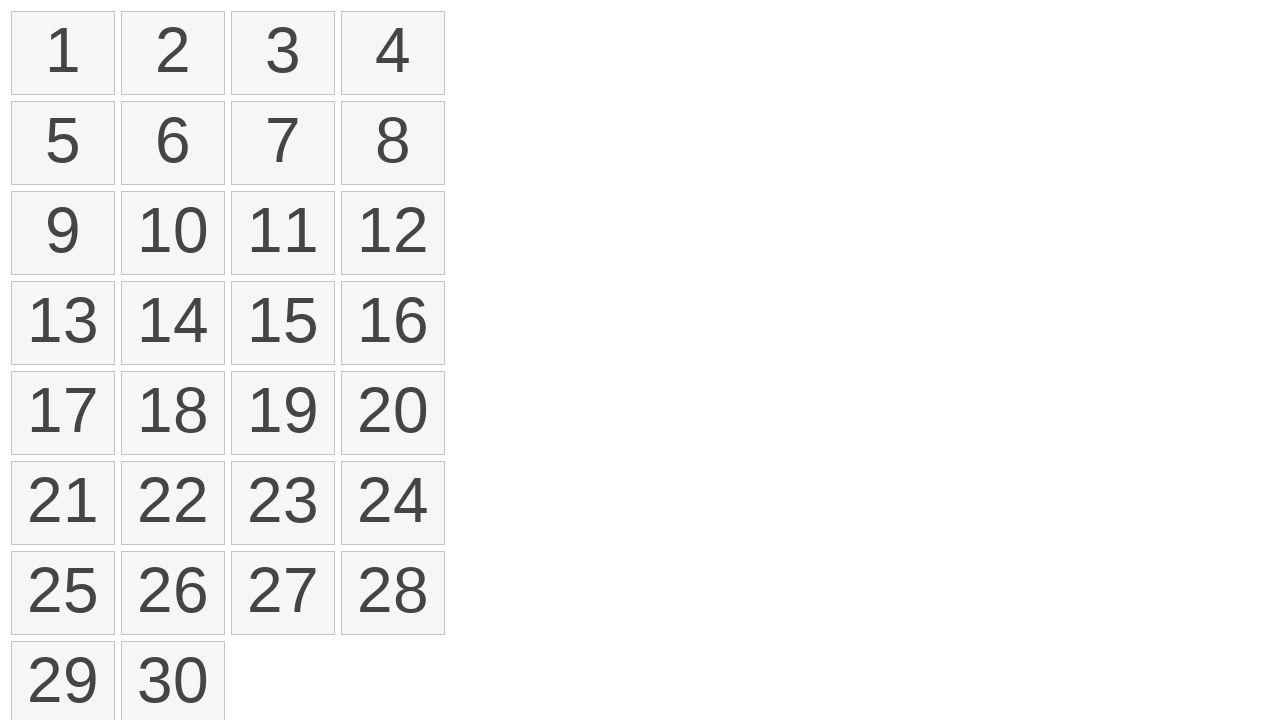

Waited for selectable items to load
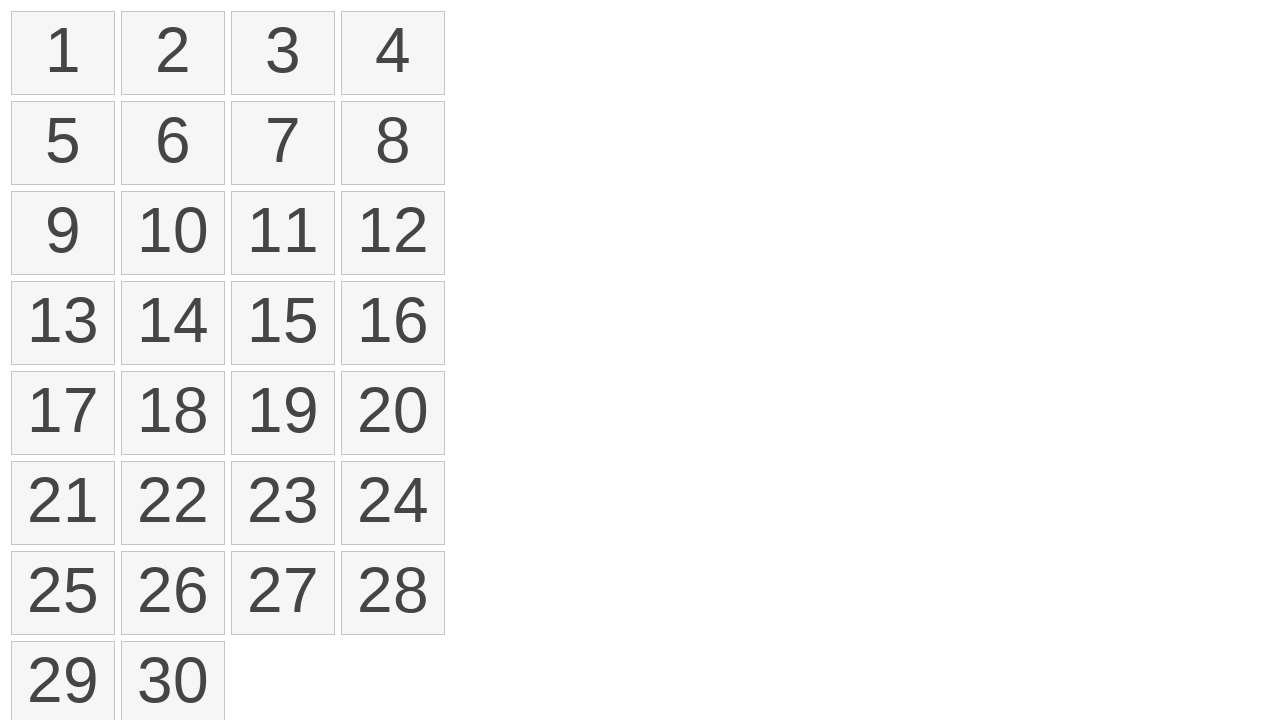

Located first item in selectable list
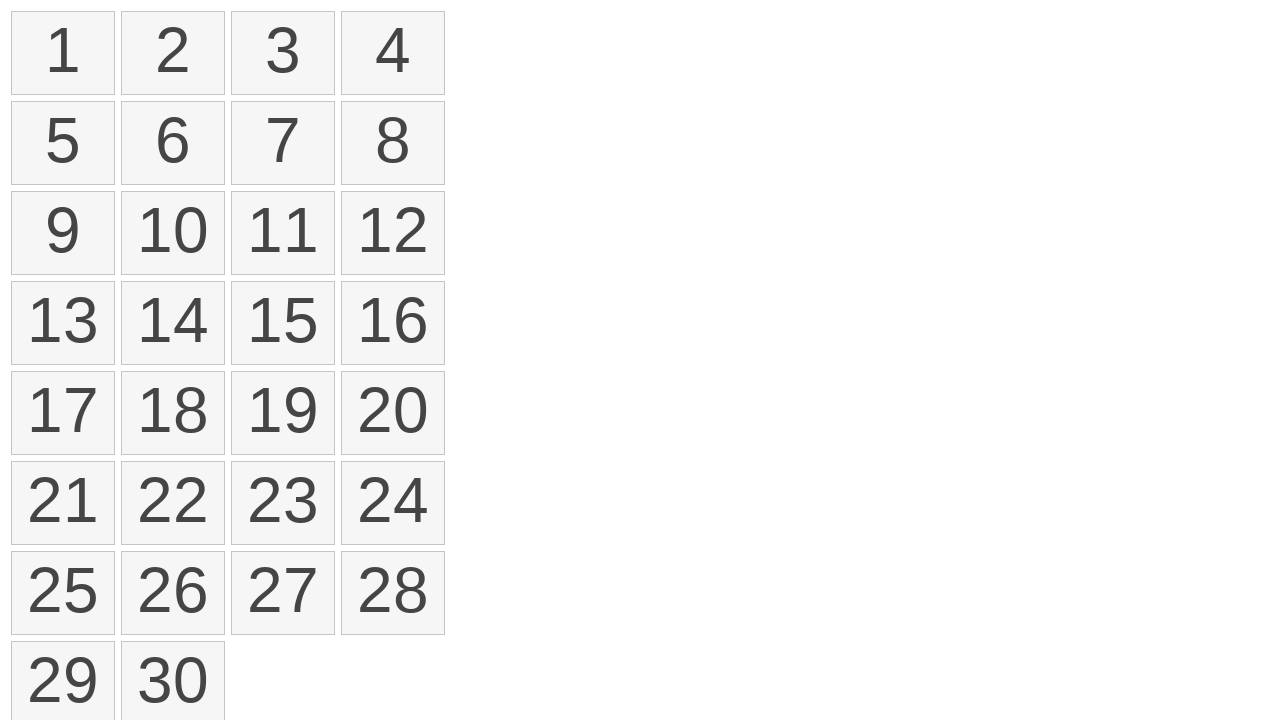

Located eighth item in selectable list
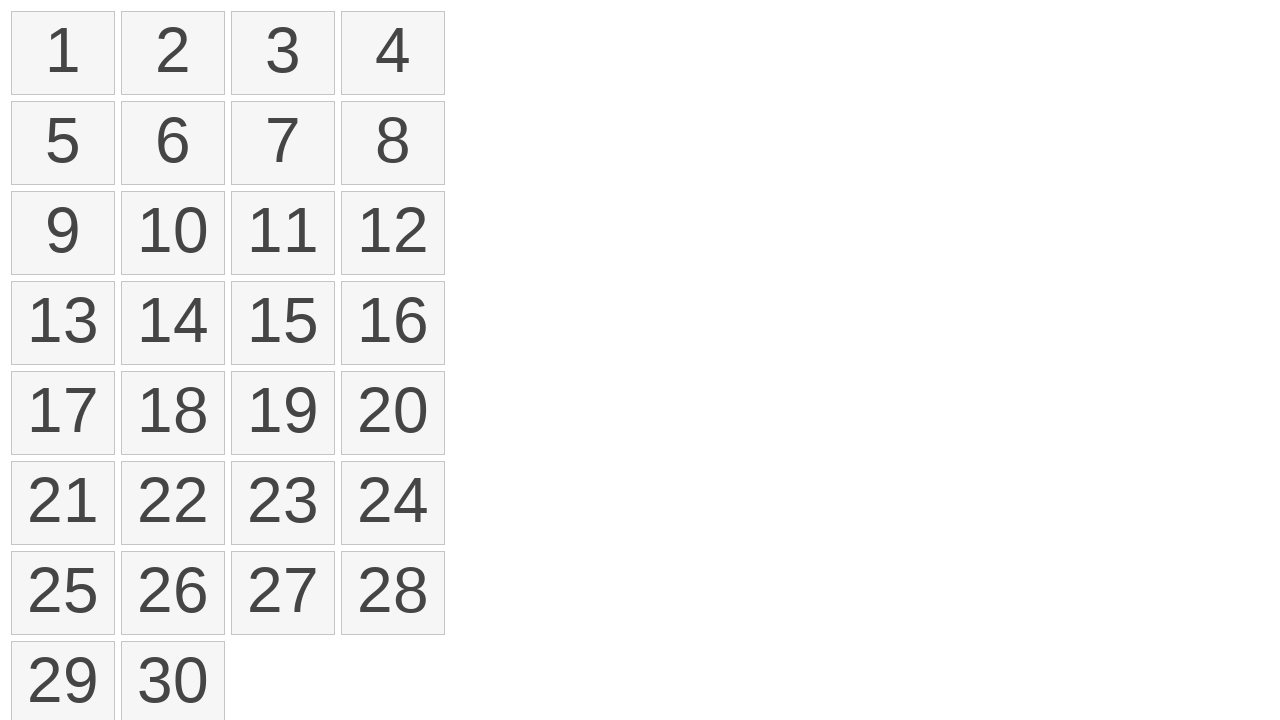

Hovered over first item at (63, 53) on ol#selectable>li >> nth=0
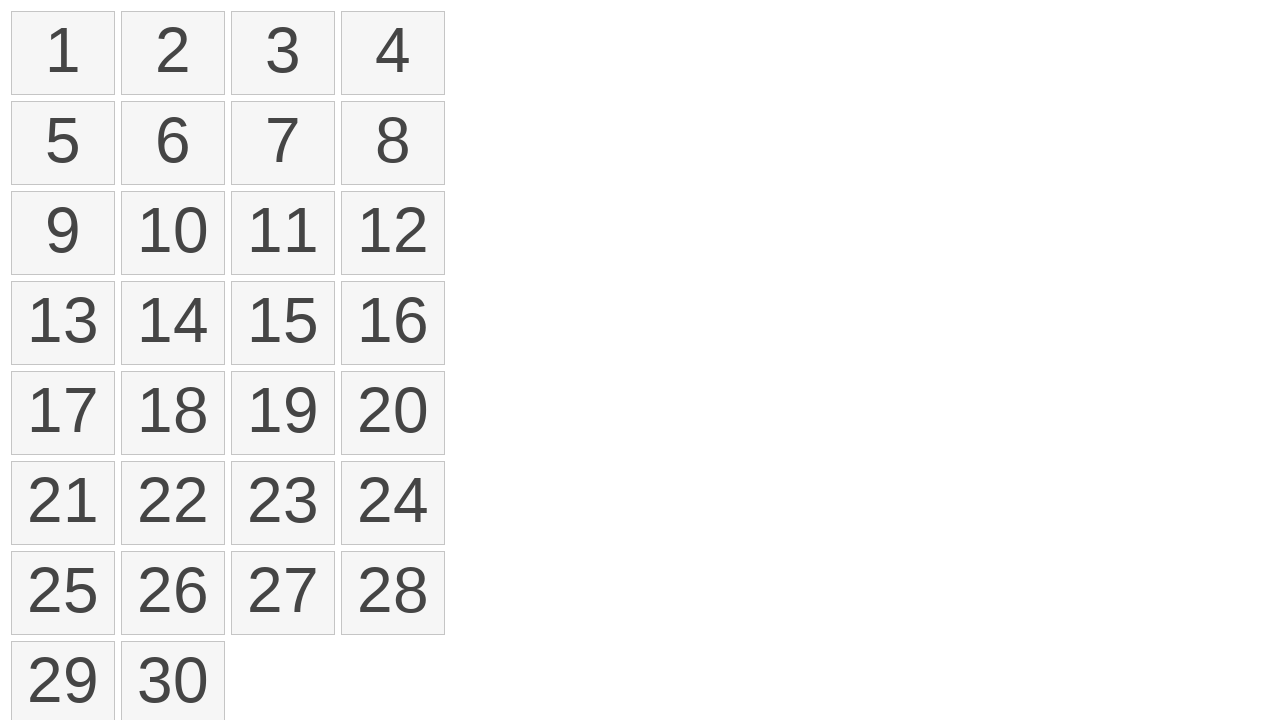

Pressed mouse button down on first item at (63, 53)
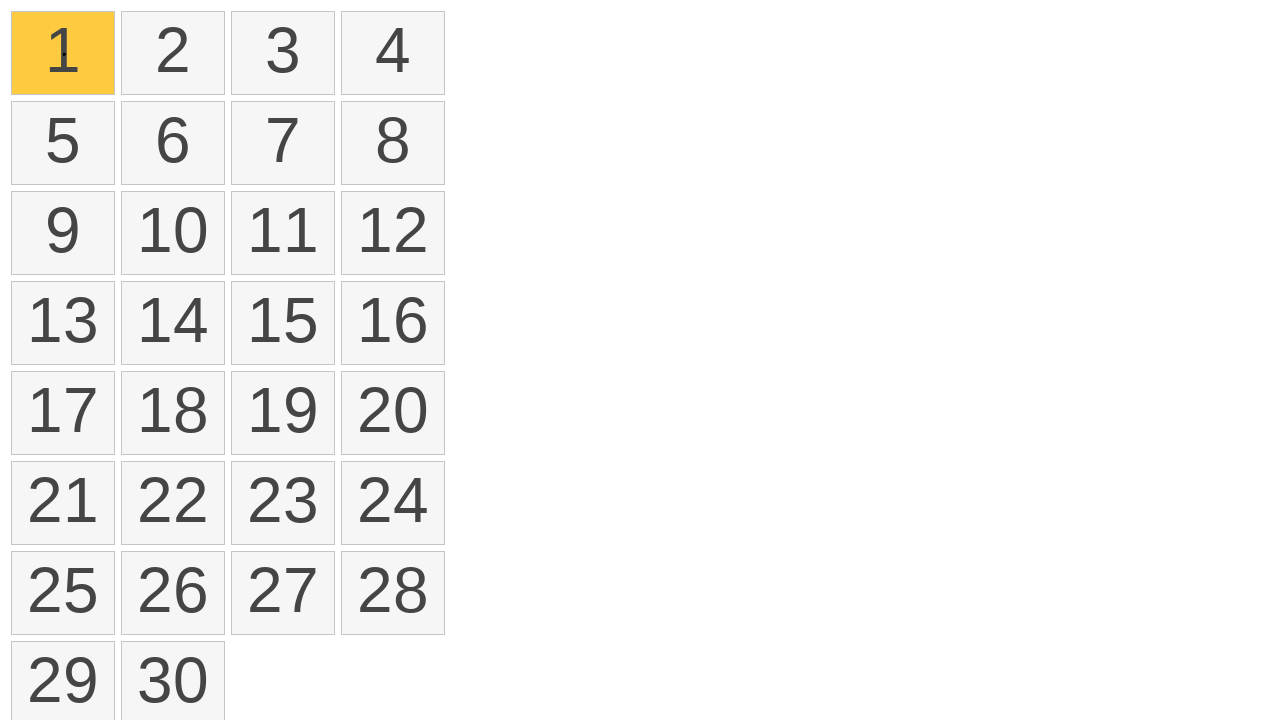

Hovered over eighth item while holding mouse button at (393, 143) on ol#selectable>li >> nth=7
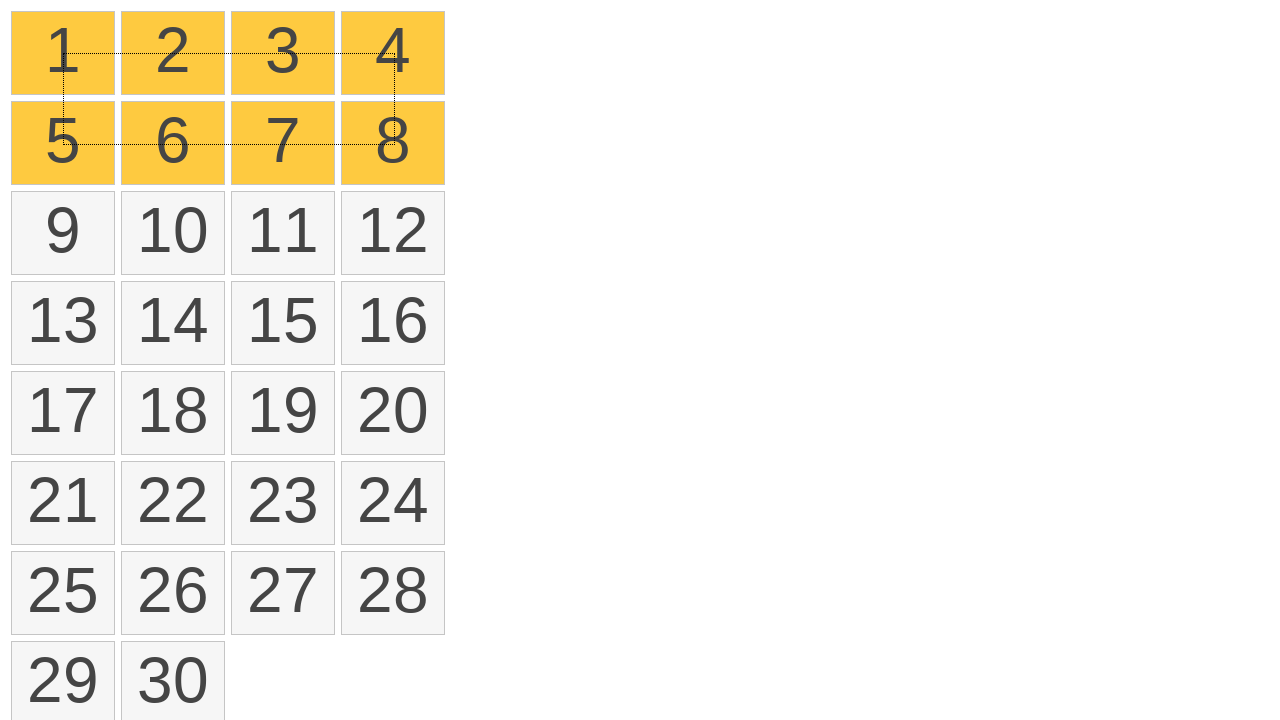

Released mouse button to complete click and drag selection at (393, 143)
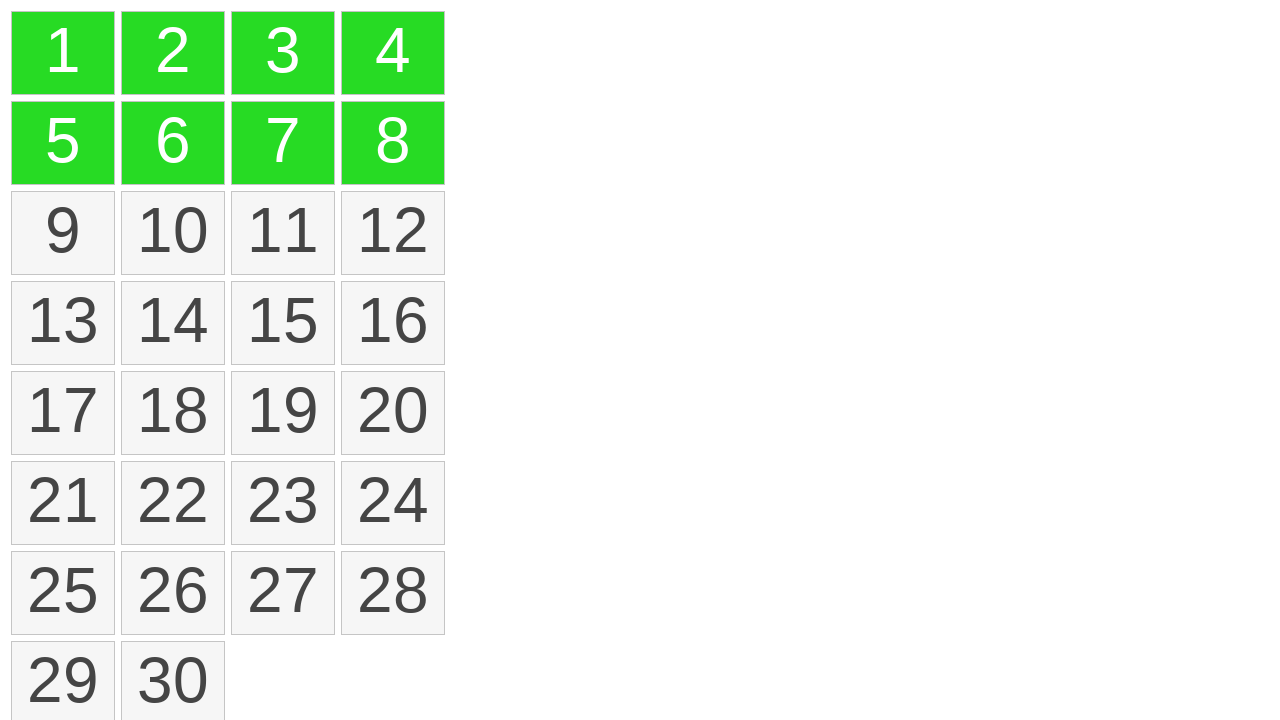

Waited for selected items to be marked with ui-selected class
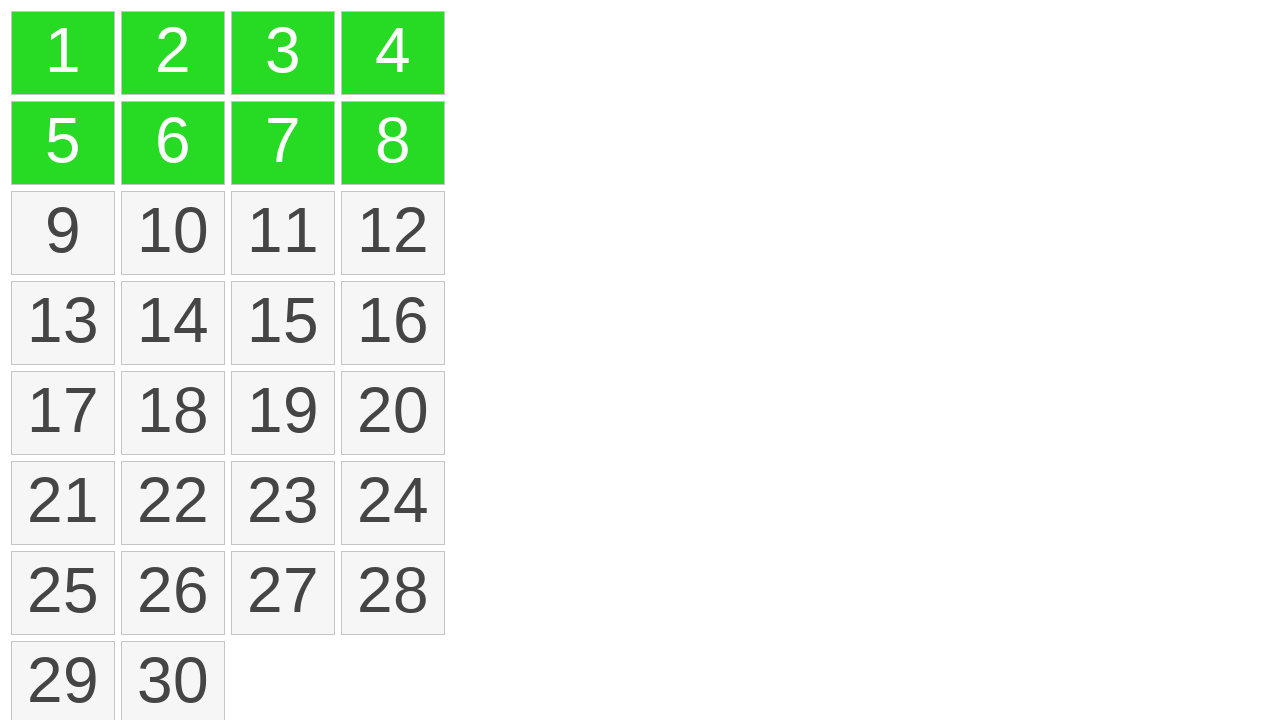

Located all selected items
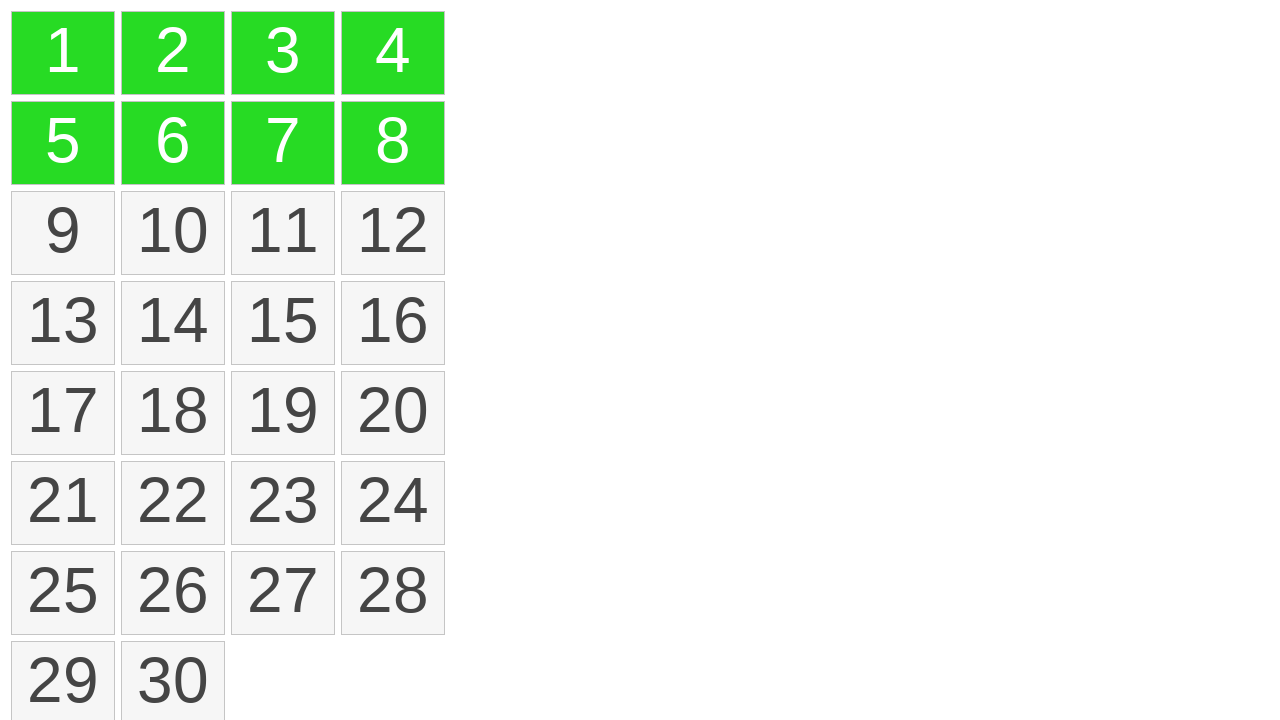

Verified that exactly 8 items are selected
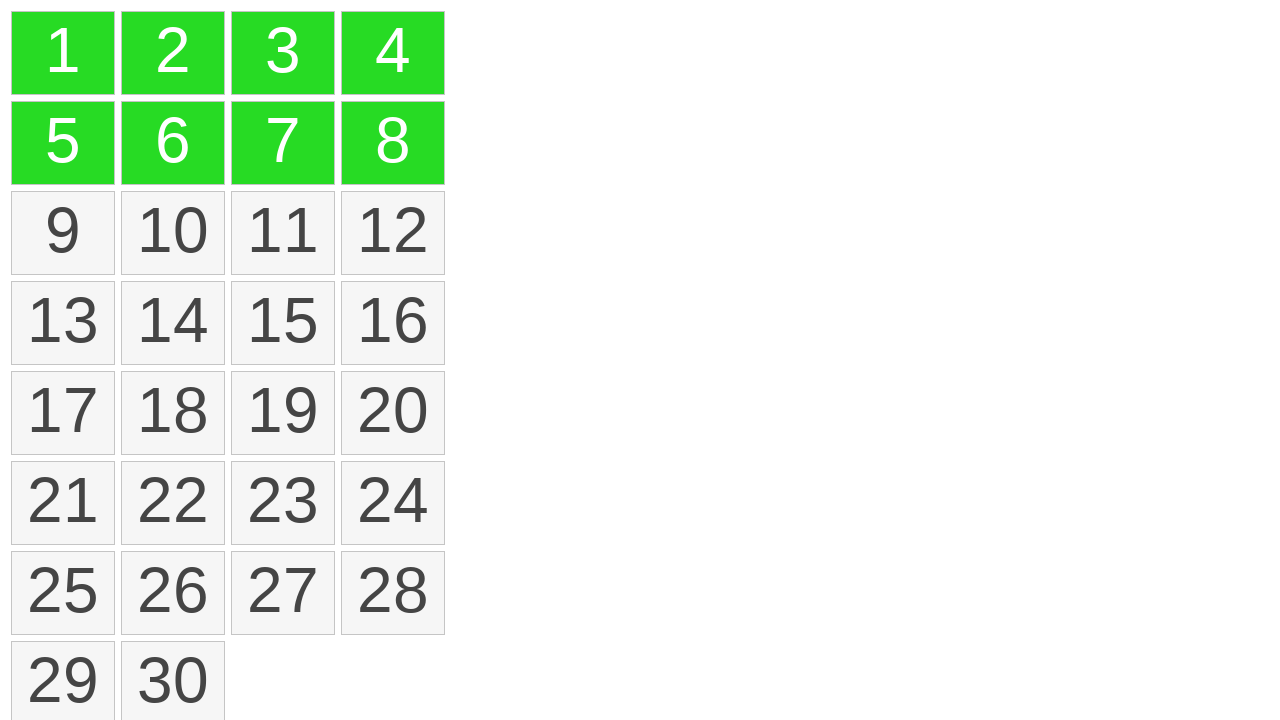

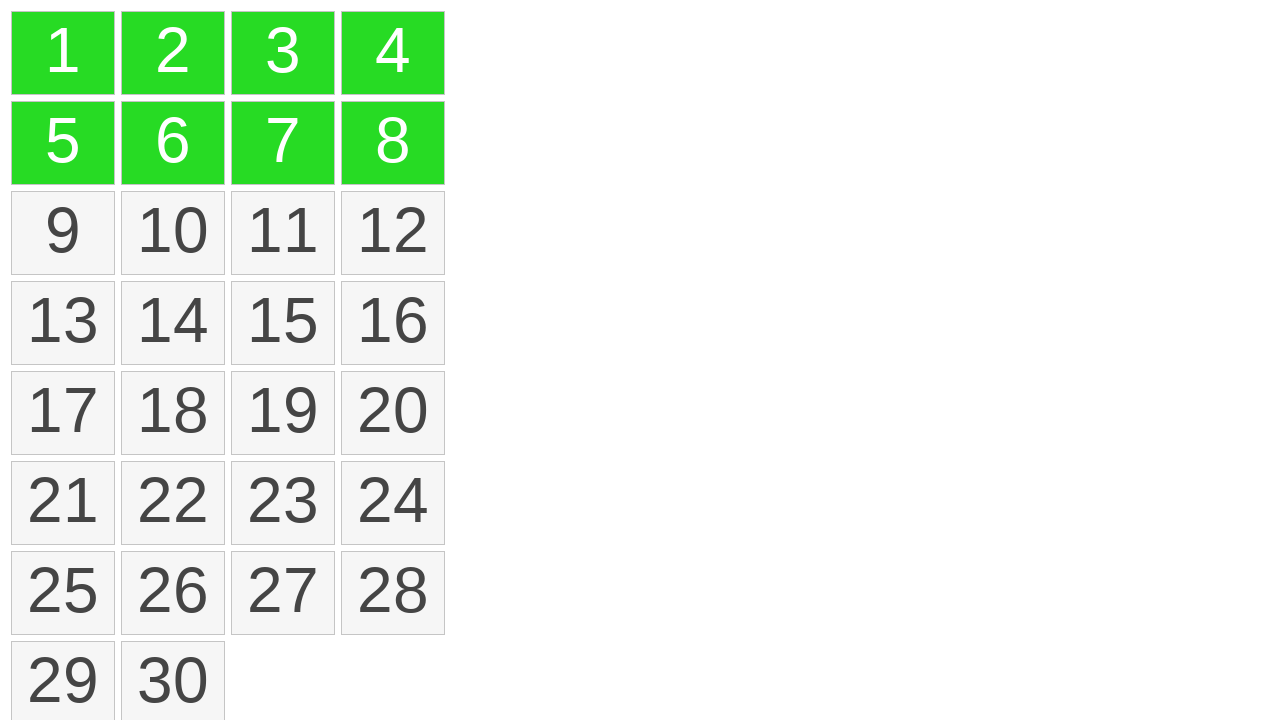